Navigates to automation exercise website, verifies the home page loads, and clicks on the Test Cases button to navigate to the test cases page

Starting URL: http://automationexercise.com

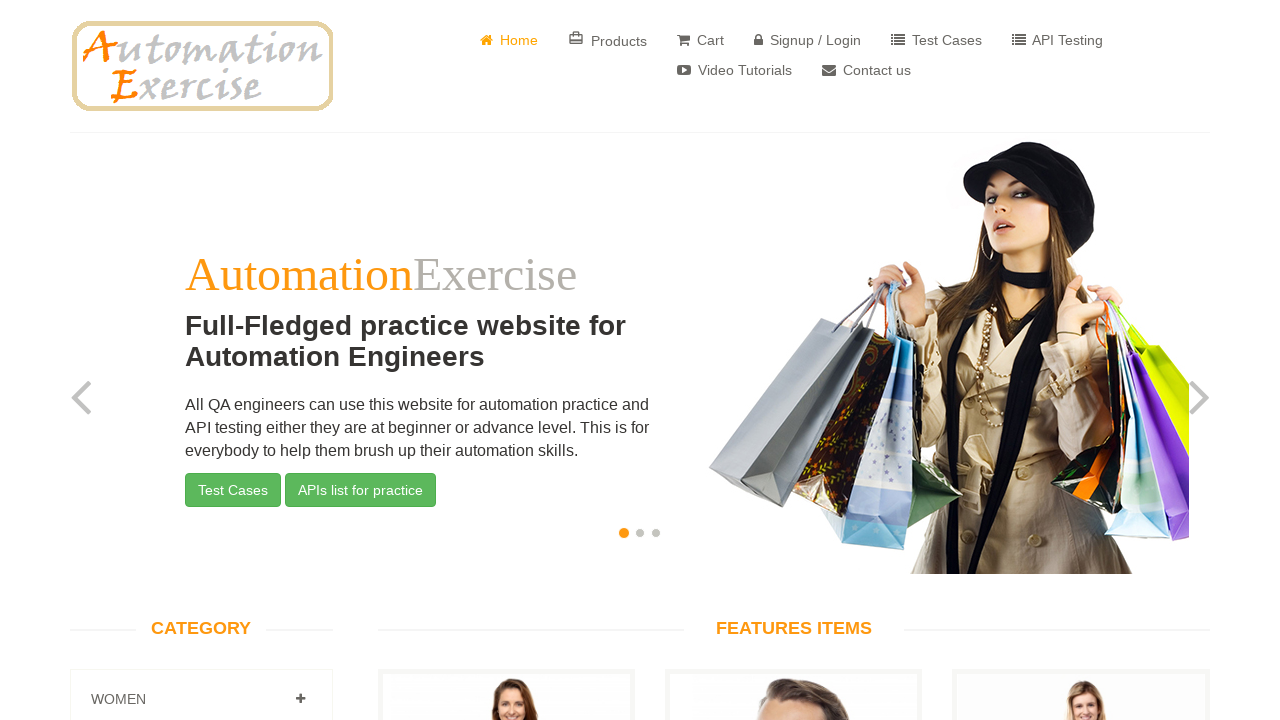

Clicked on 'Test Cases' button at (936, 40) on a:has-text(' Test Cases')
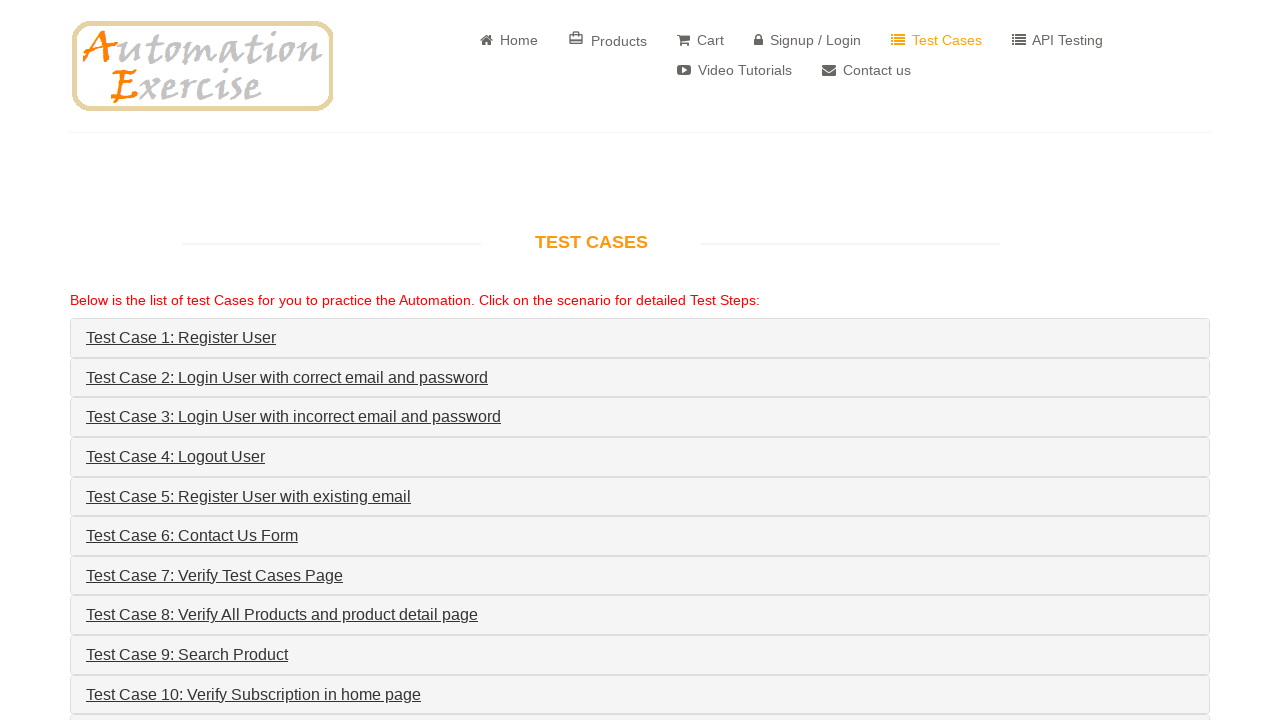

Test cases page loaded successfully
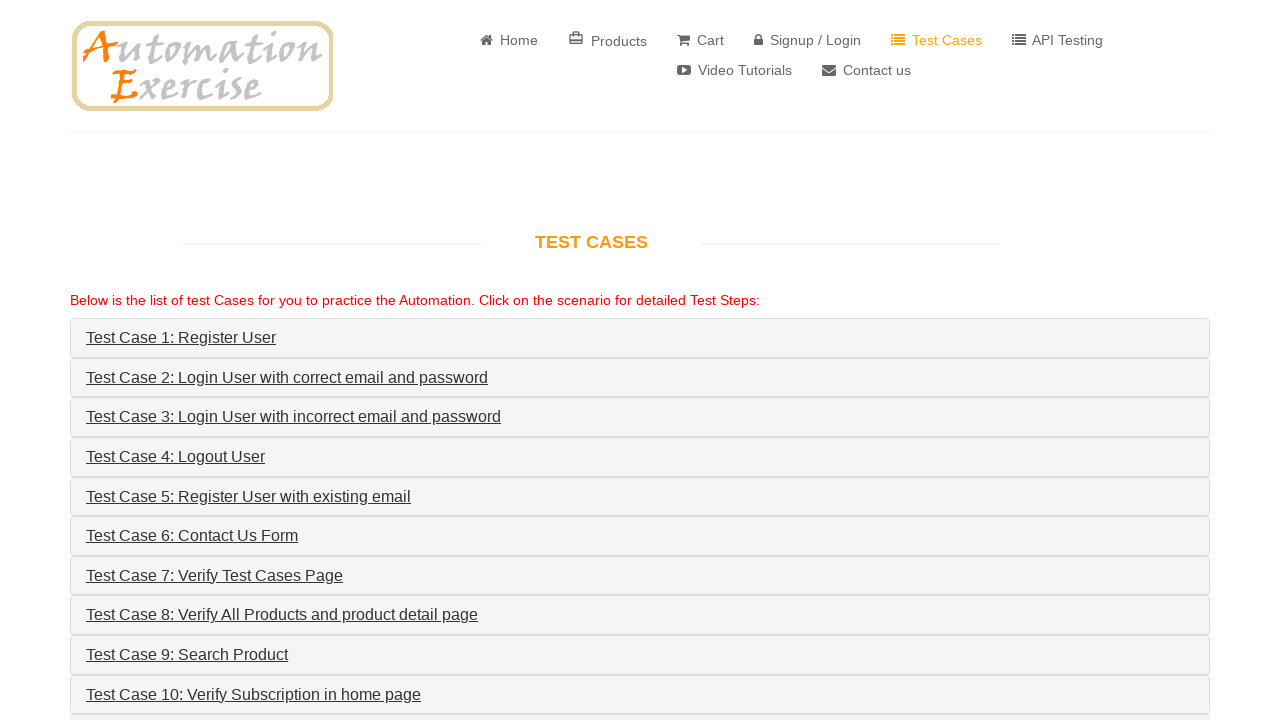

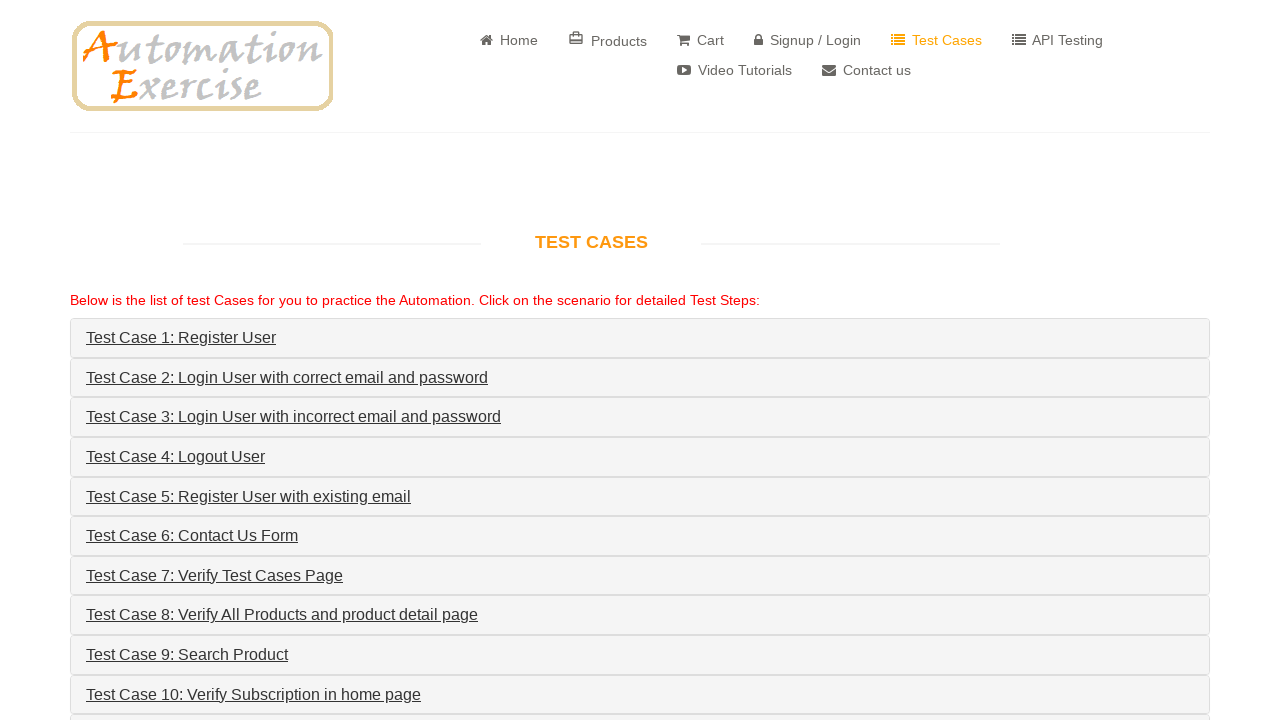